Tests application behavior under slow network conditions by emulating network throttling and clicking on library button

Starting URL: https://rahulshettyacademy.com/angularAppdemo

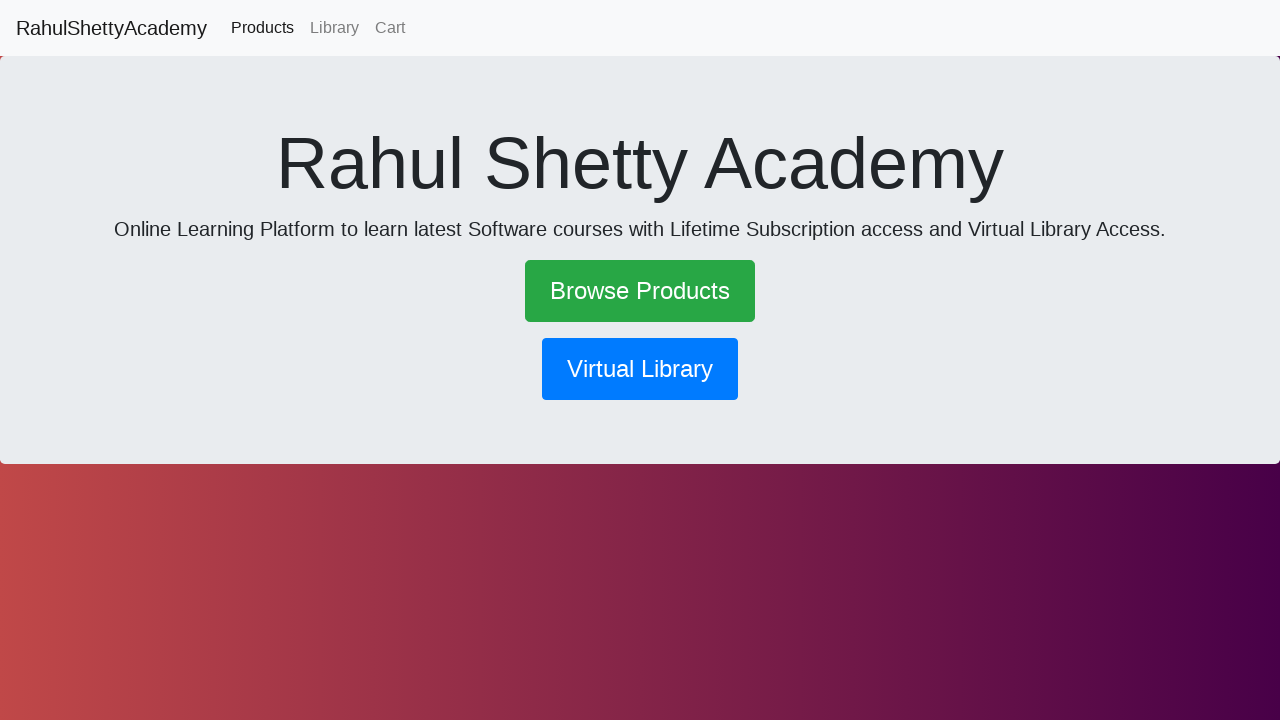

Navigated to https://rahulshettyacademy.com/angularAppdemo
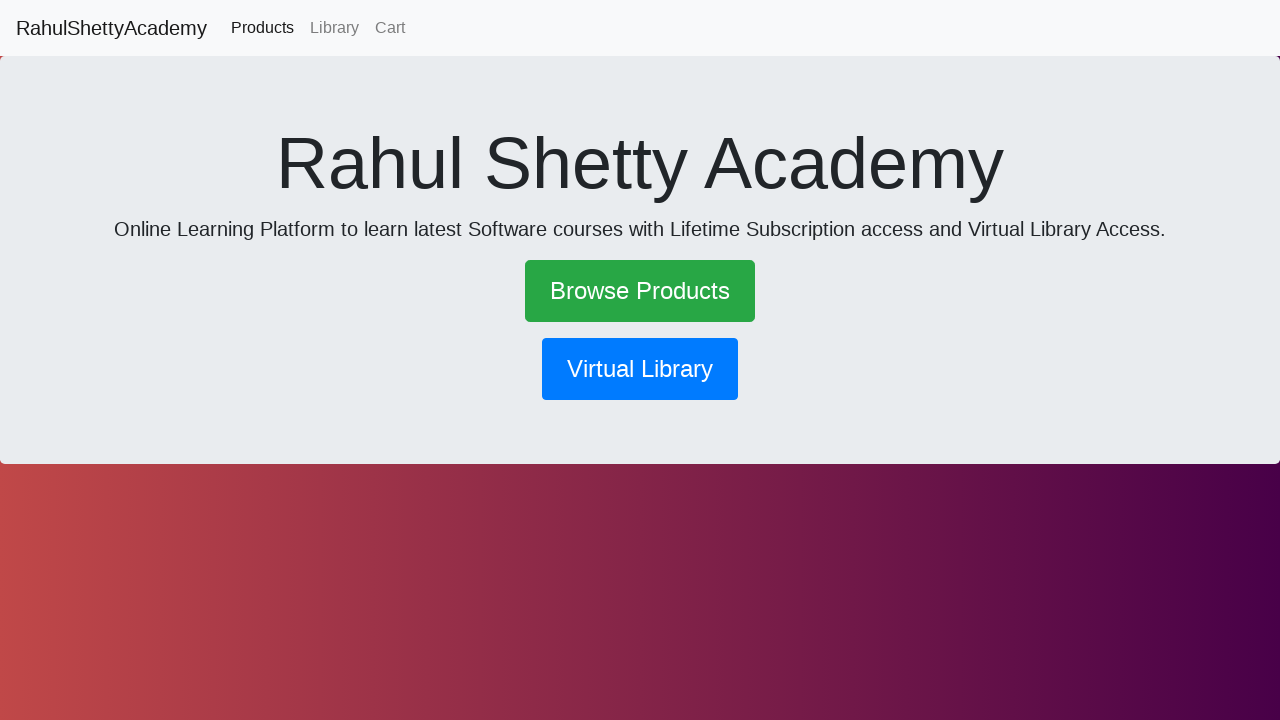

Set up network throttling to emulate slow network conditions
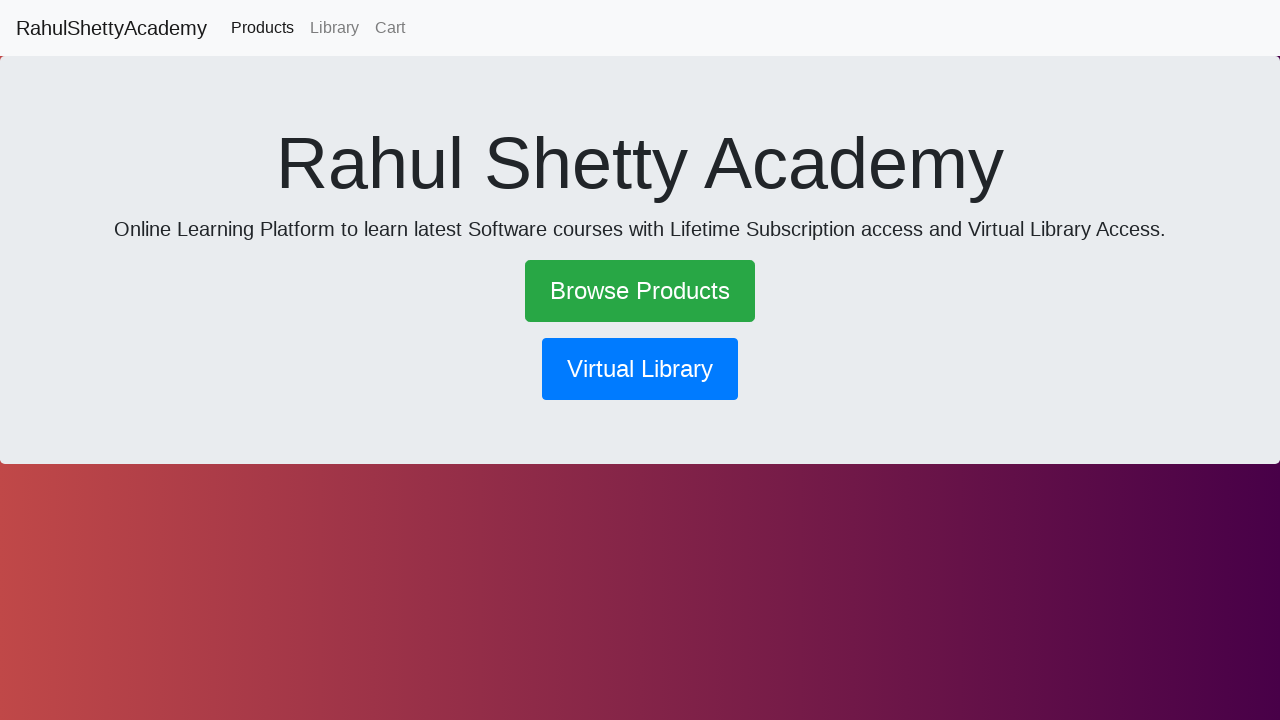

Clicked on library button at (640, 369) on button[routerlink*='library']
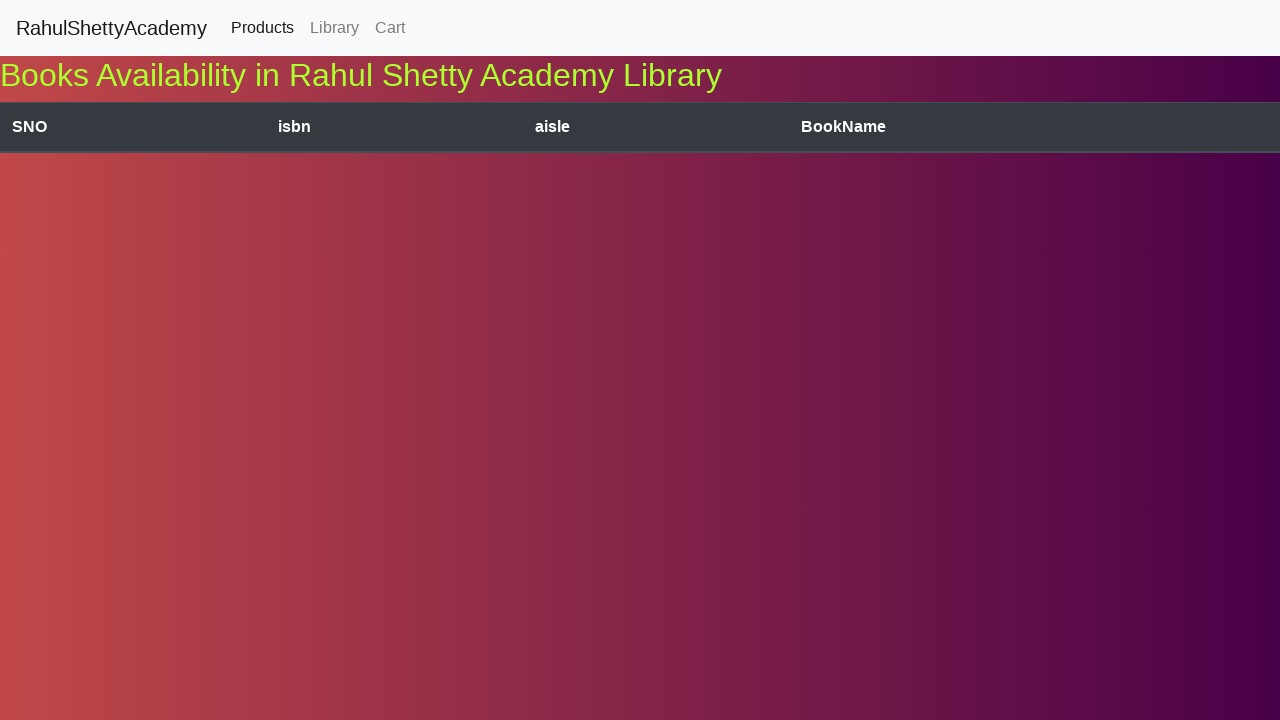

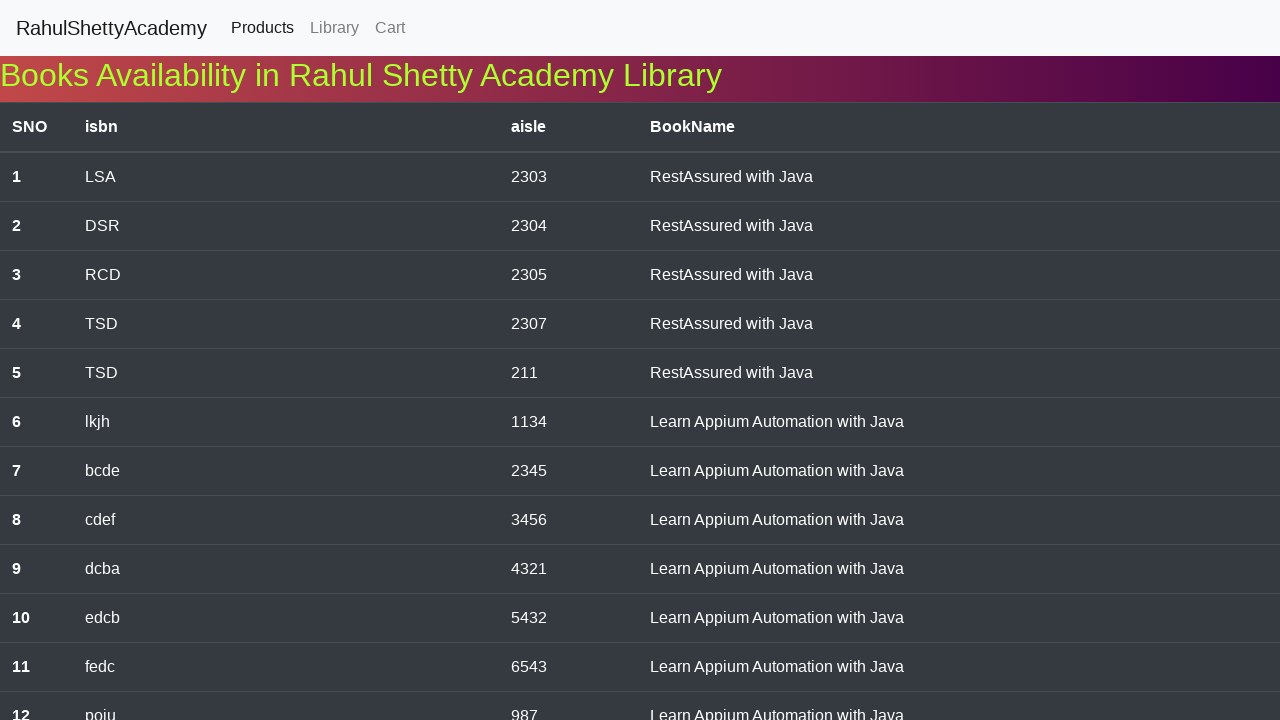